Tests increasing the number of adult passengers to 5 using the passenger dropdown

Starting URL: https://rahulshettyacademy.com/dropdownsPractise/

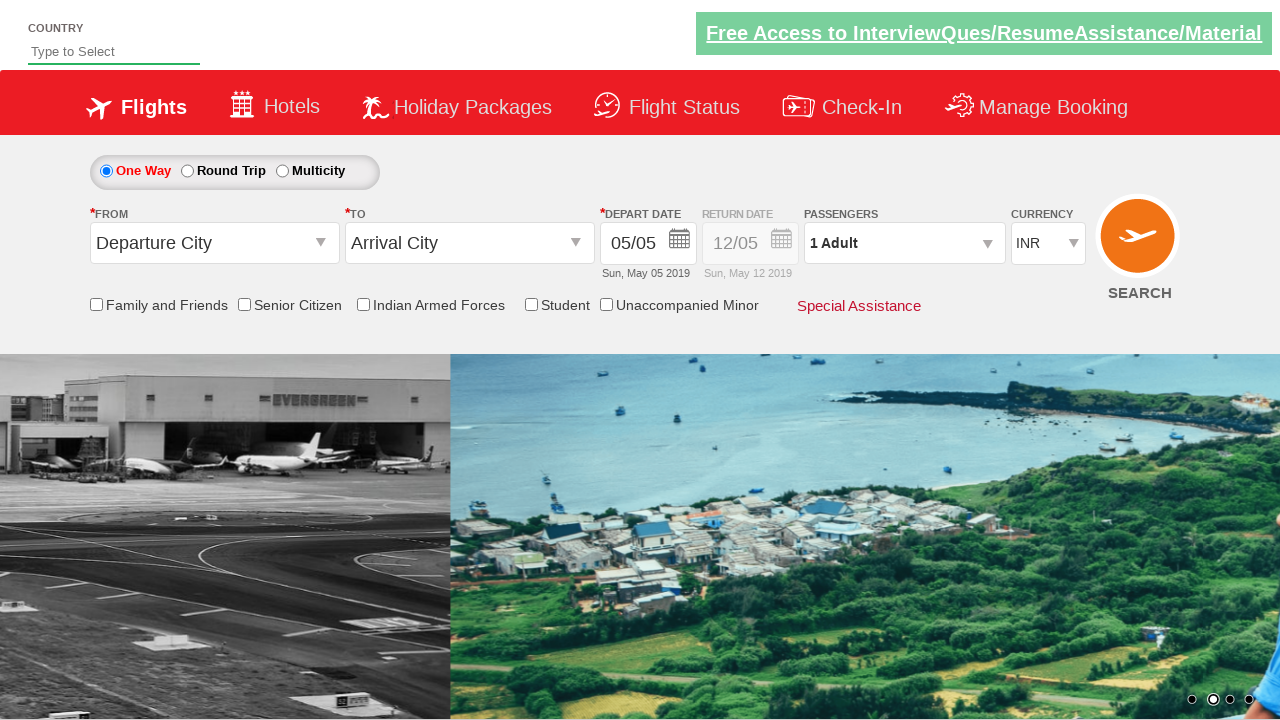

Clicked passenger dropdown to open at (904, 243) on #divpaxinfo
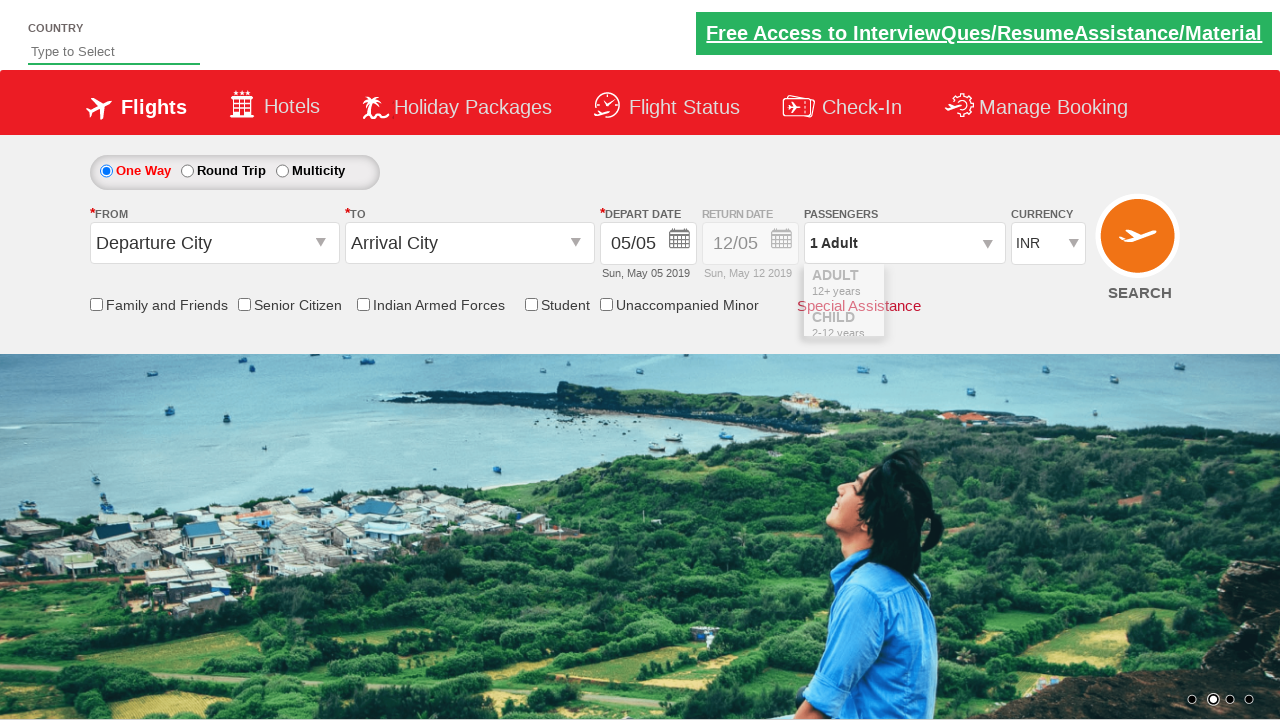

Passenger dropdown opened and increment adult button is visible
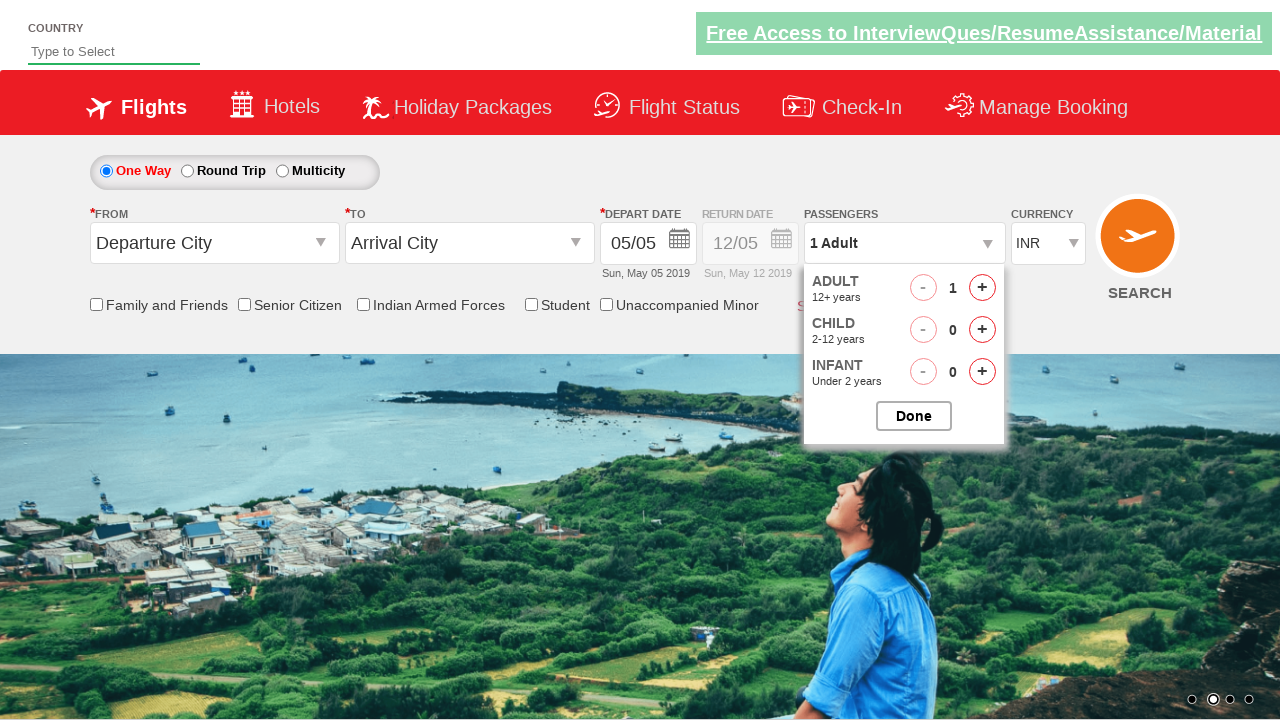

Clicked increment adult button (click 1 of 4) at (982, 288) on #hrefIncAdt
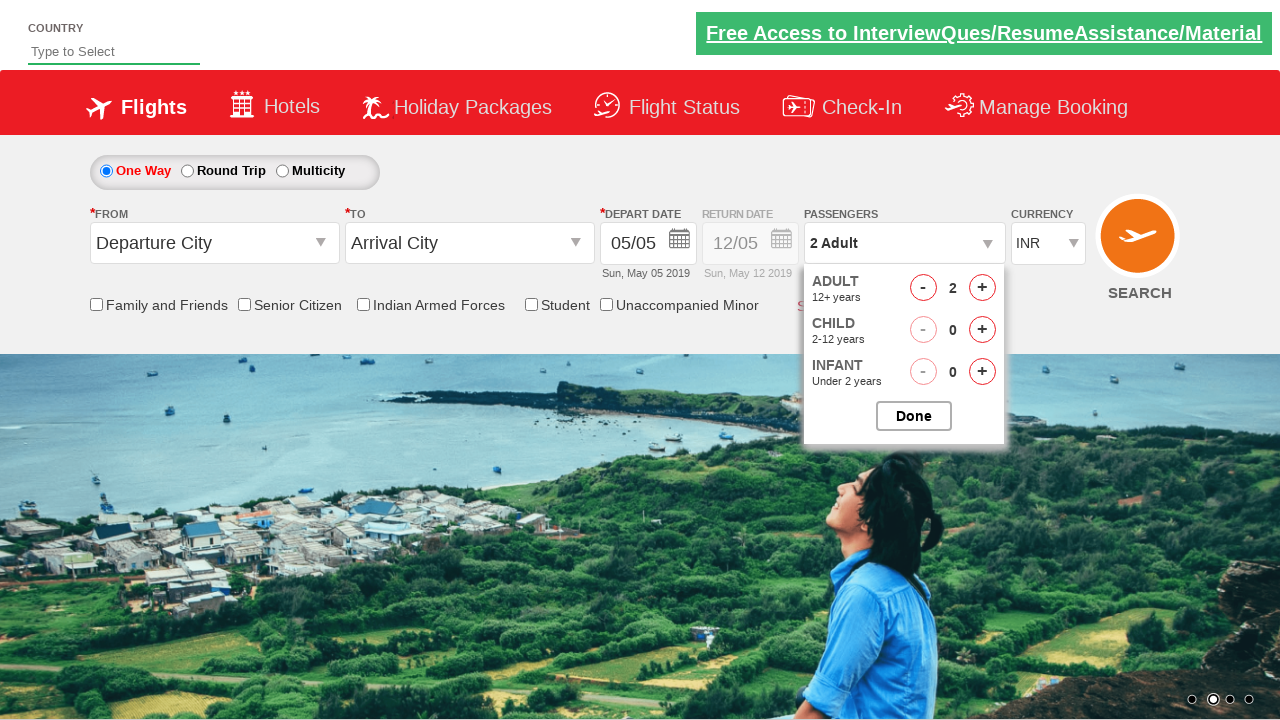

Clicked increment adult button (click 2 of 4) at (982, 288) on #hrefIncAdt
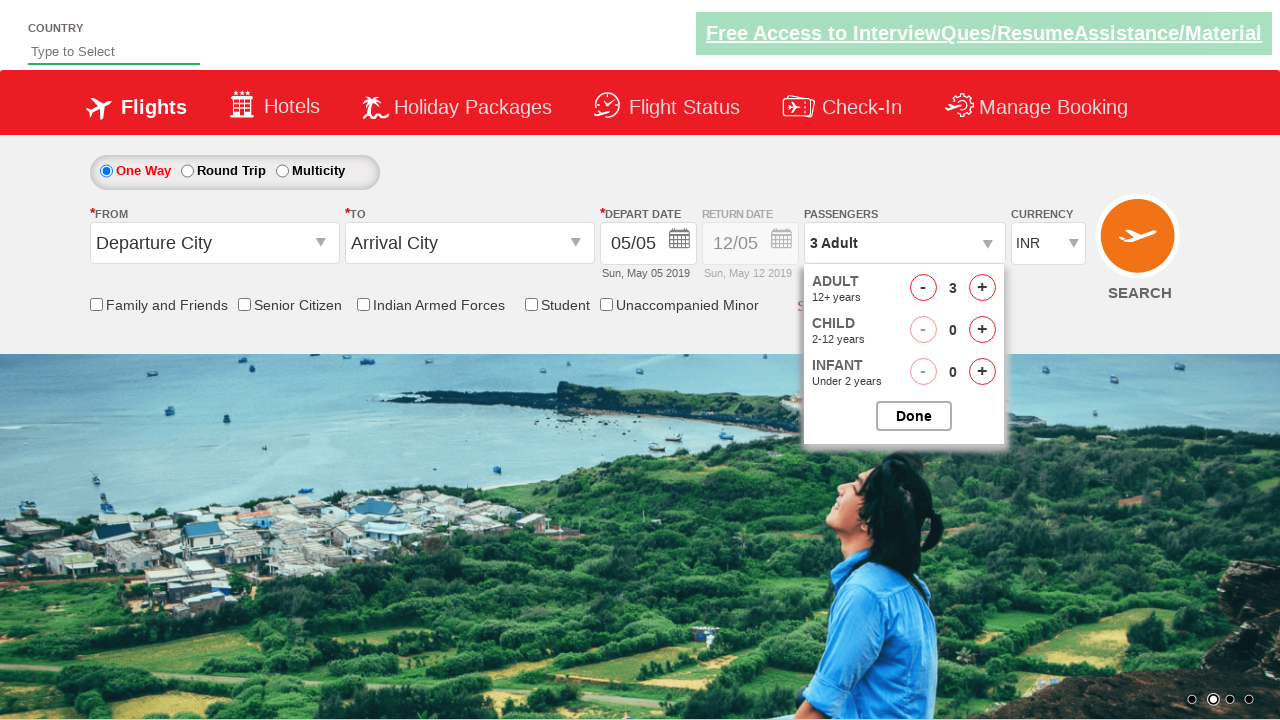

Clicked increment adult button (click 3 of 4) at (982, 288) on #hrefIncAdt
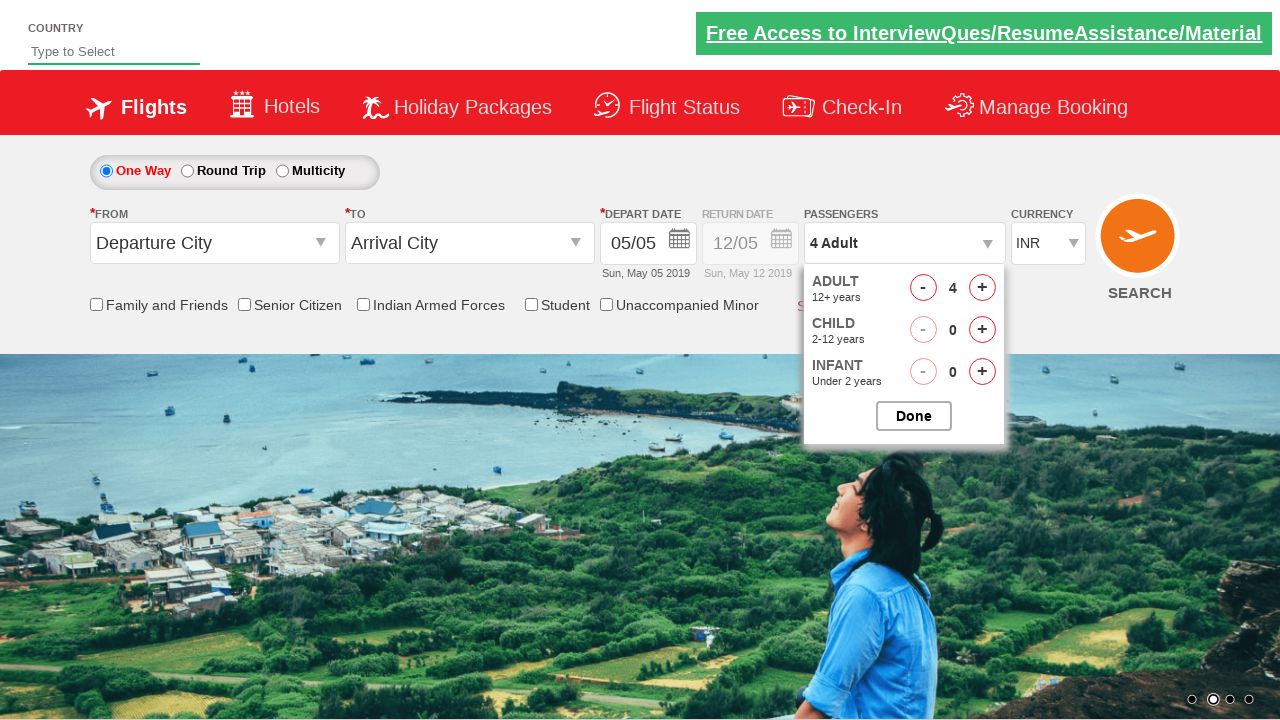

Clicked increment adult button (click 4 of 4) at (982, 288) on #hrefIncAdt
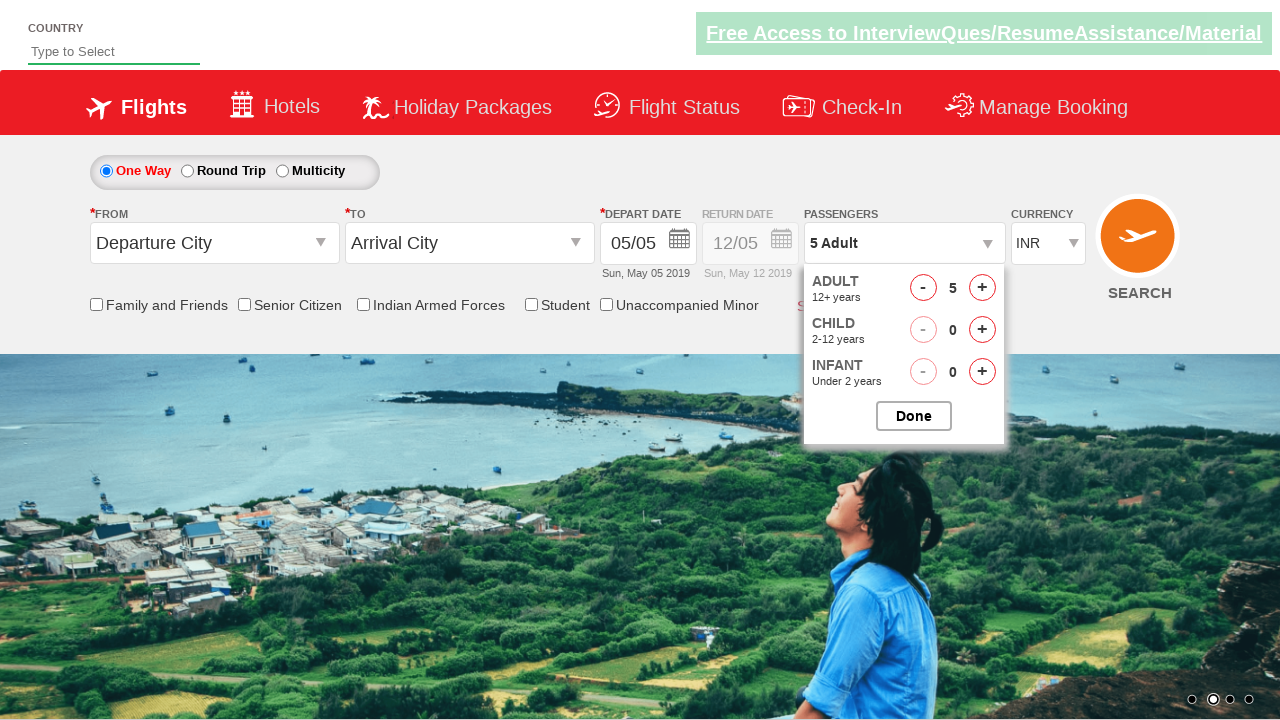

Closed passenger dropdown with 5 adults selected at (914, 416) on #btnclosepaxoption
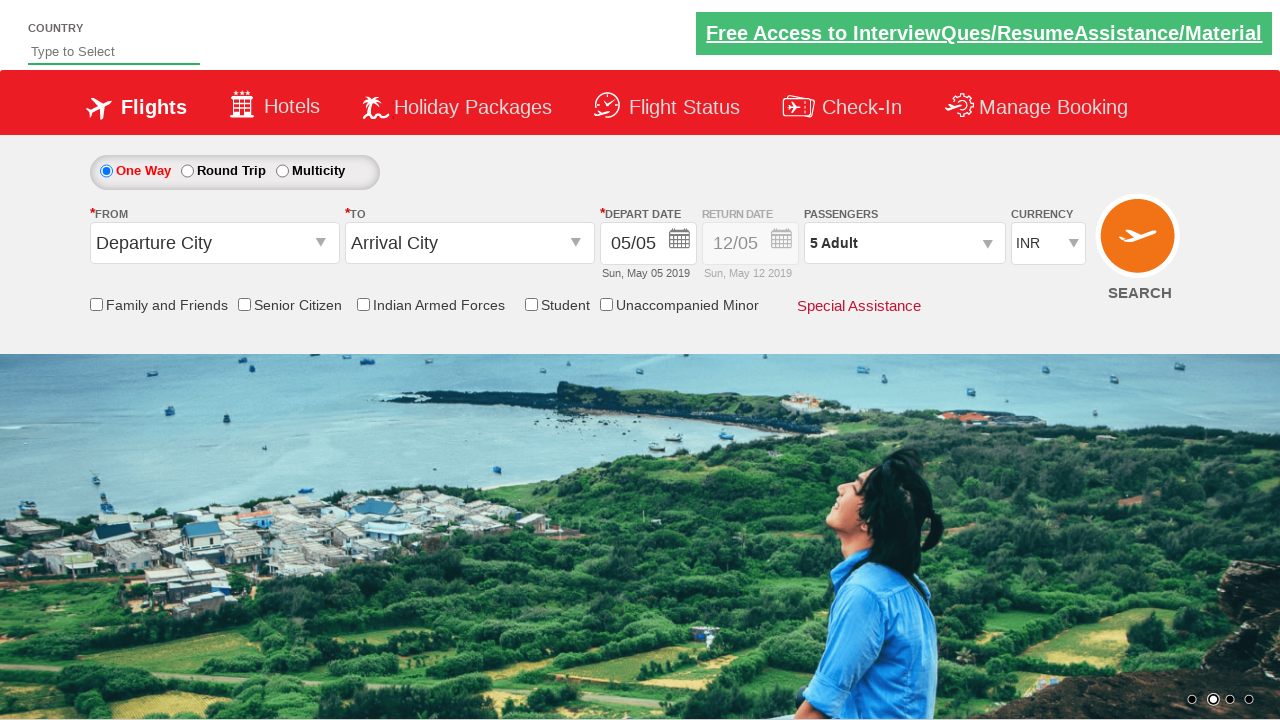

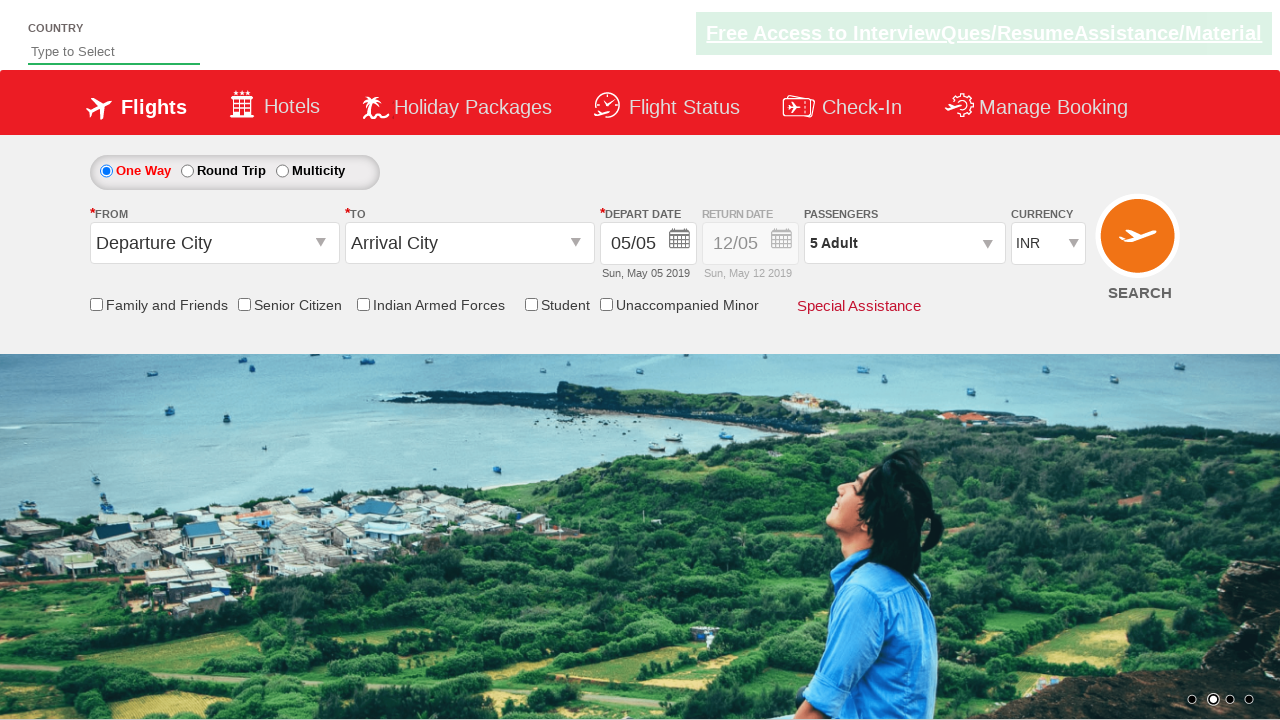